Tests handling of JavaScript alerts by navigating to a page with an alert and accepting it

Starting URL: https://kristinek.github.io/site/examples/alerted_page

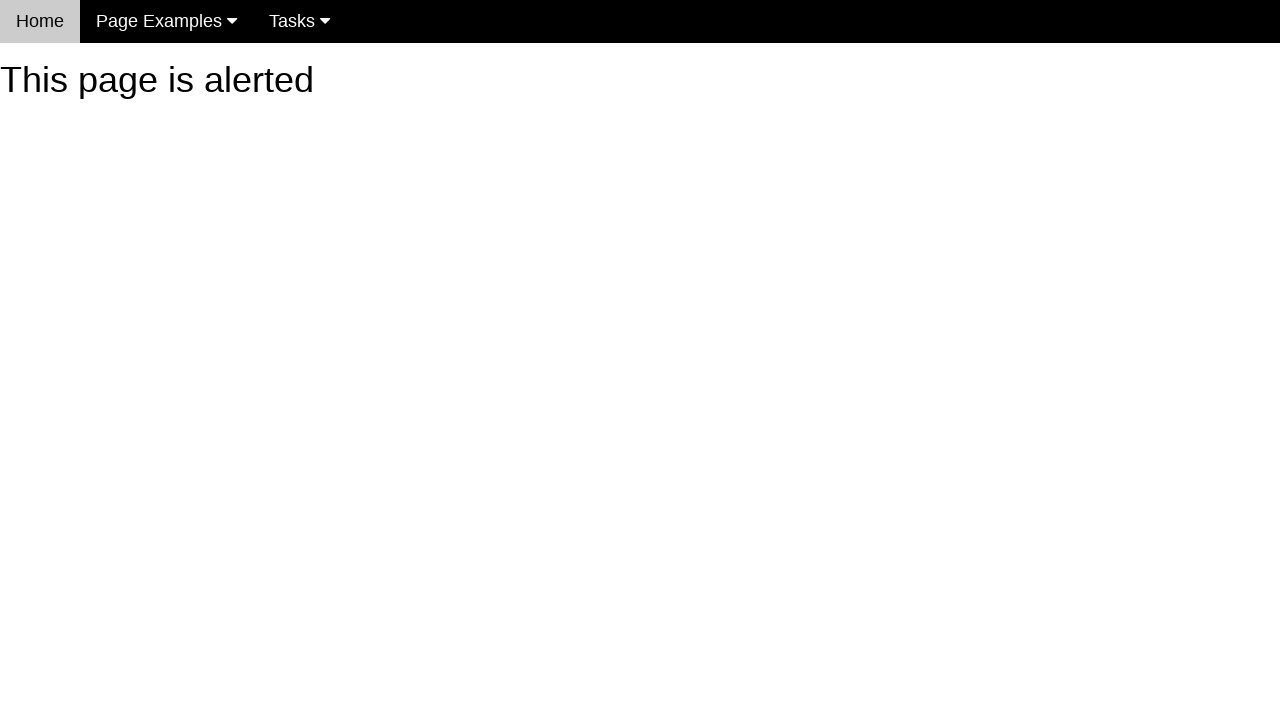

Set up dialog handler to accept alerts
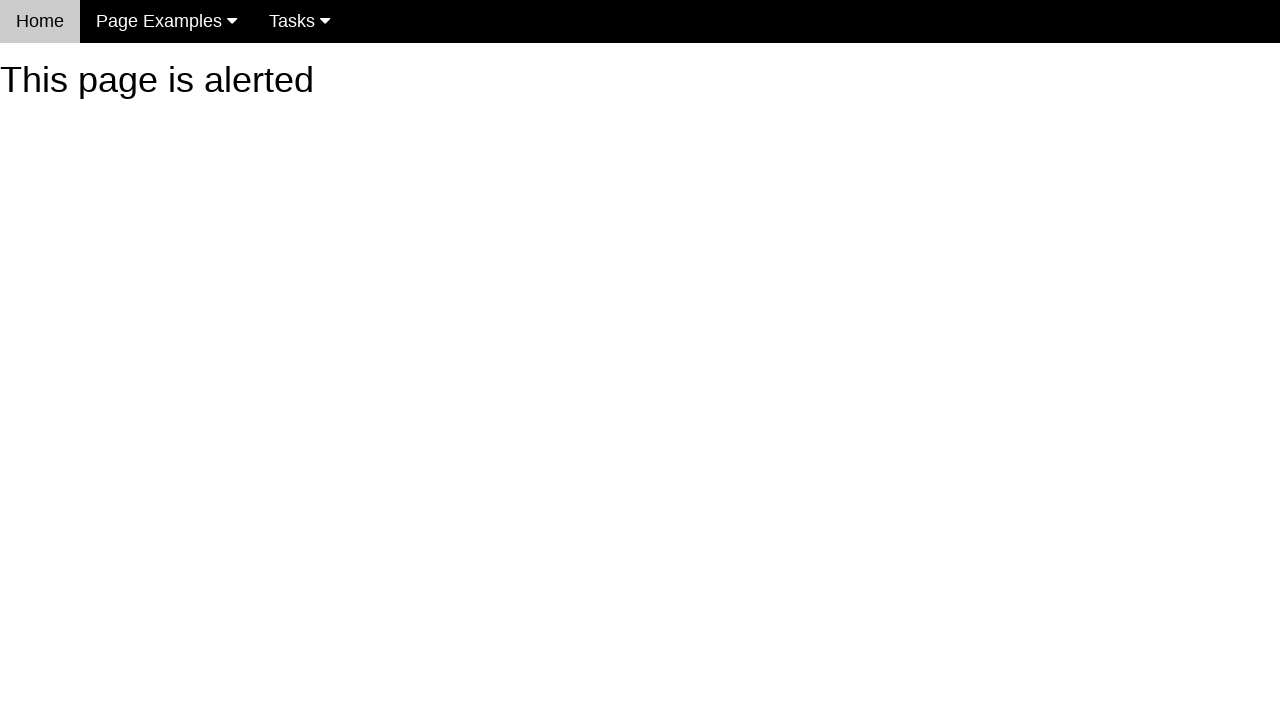

Reloaded page to trigger JavaScript alert
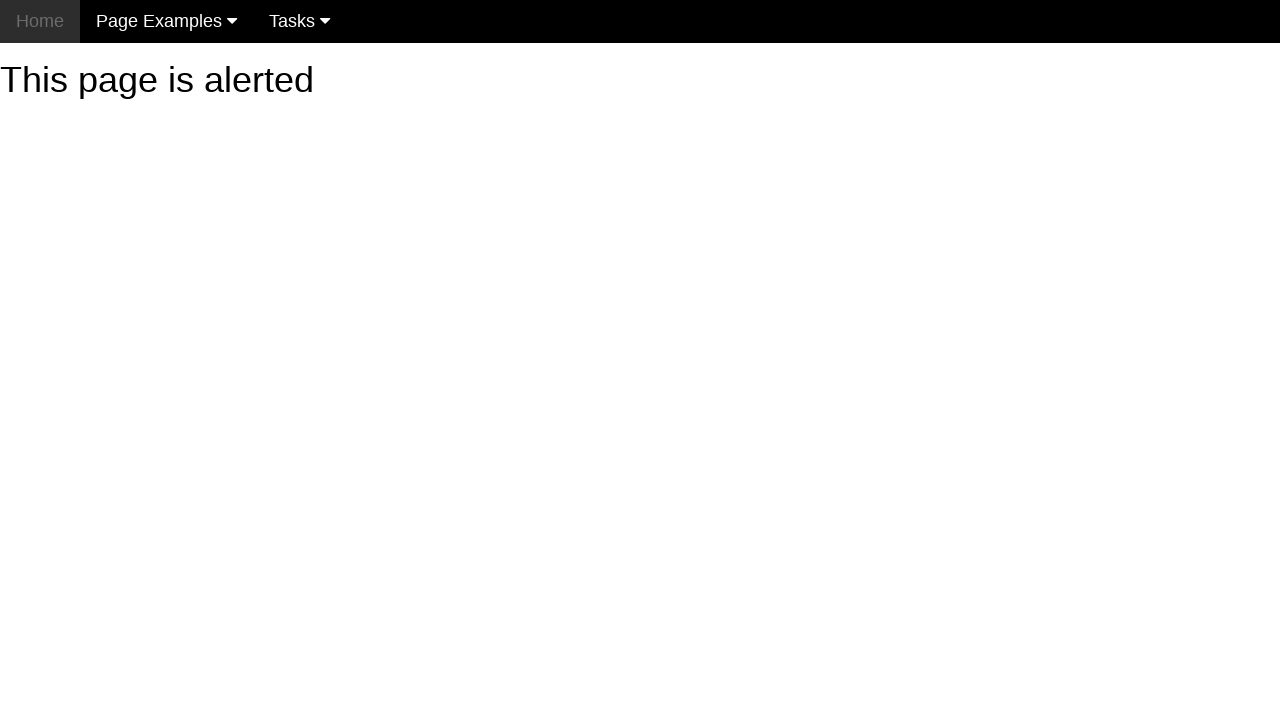

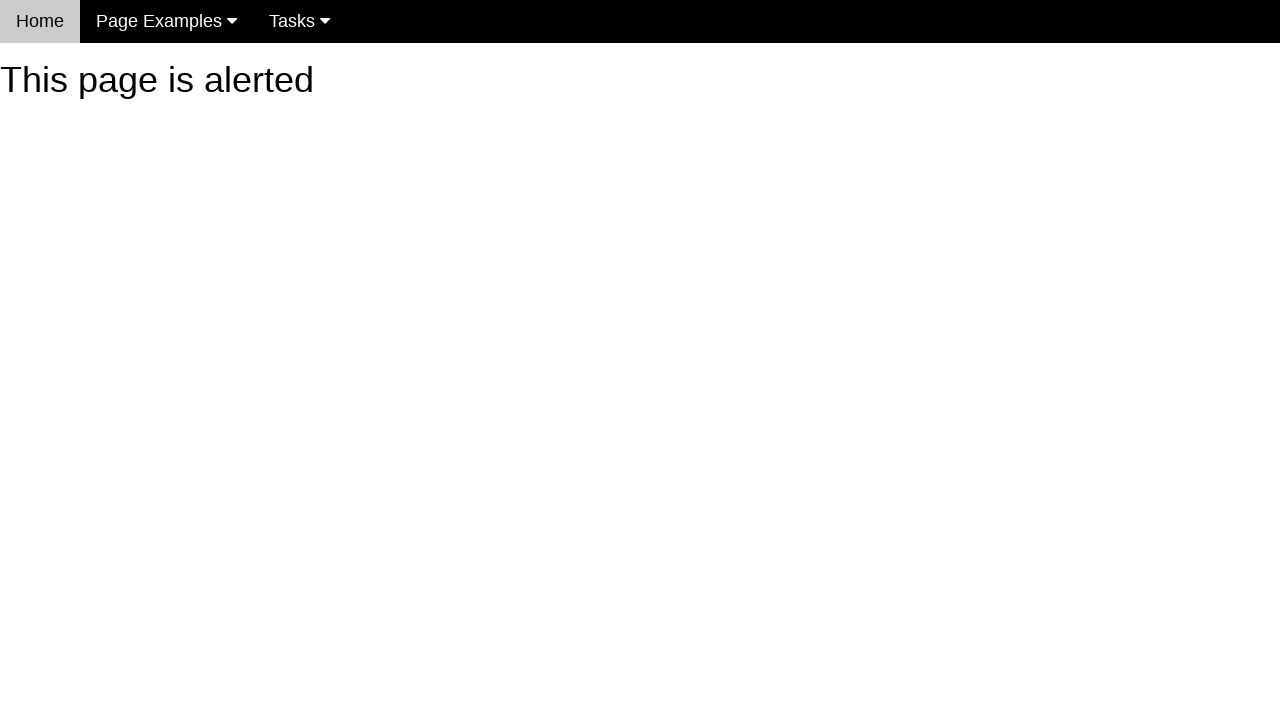